Tests hover functionality by moving mouse over a user avatar element to trigger hover state

Starting URL: https://the-internet.herokuapp.com/hovers

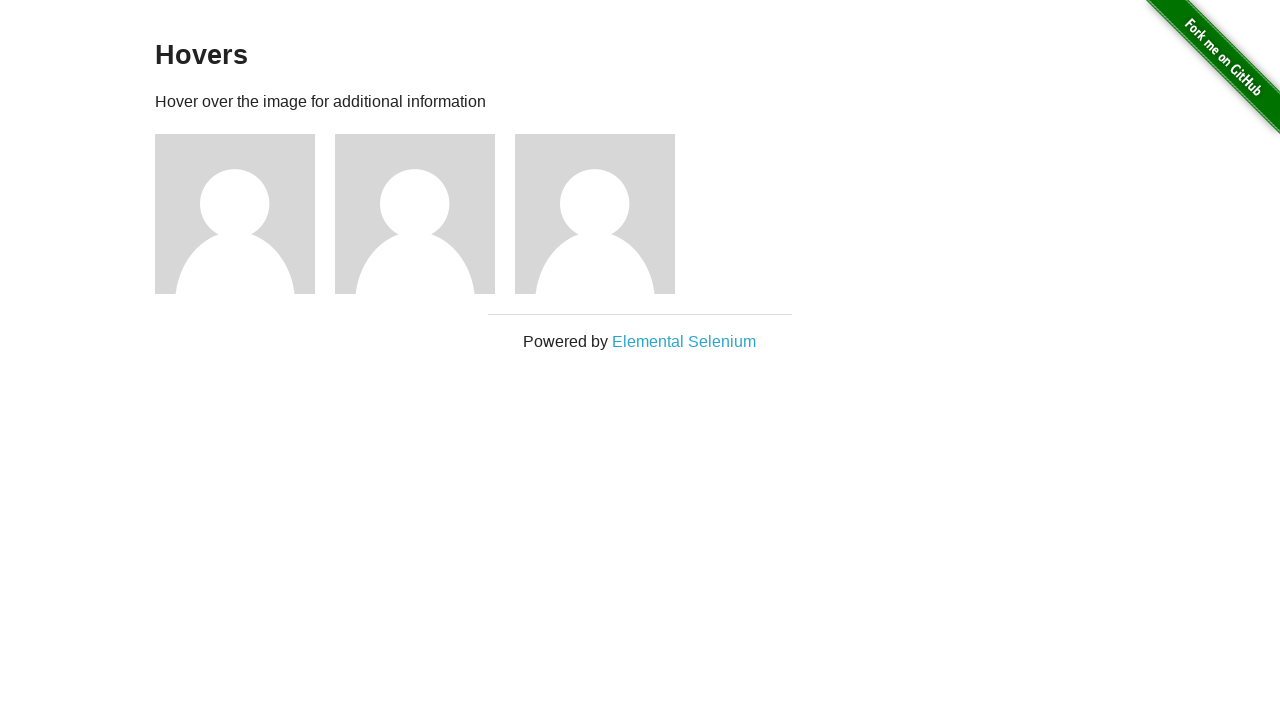

Hovered over the first user avatar to trigger hover state at (235, 214) on img[alt='User Avatar']
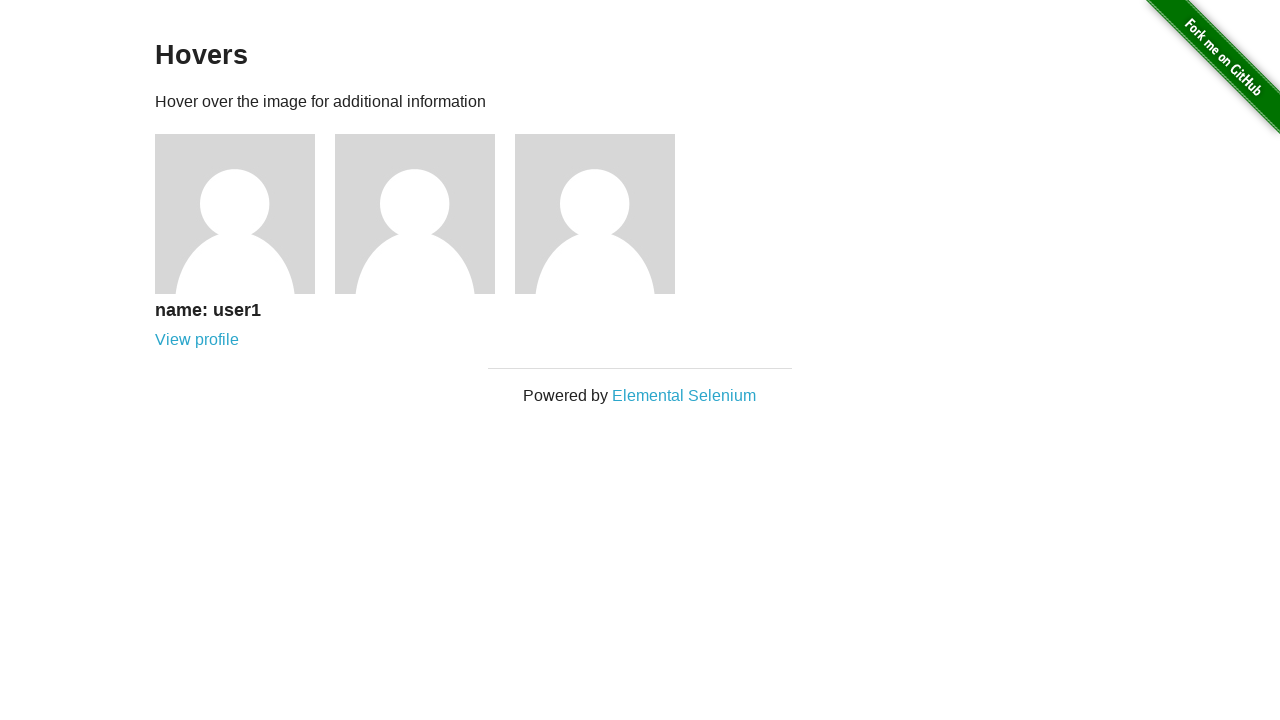

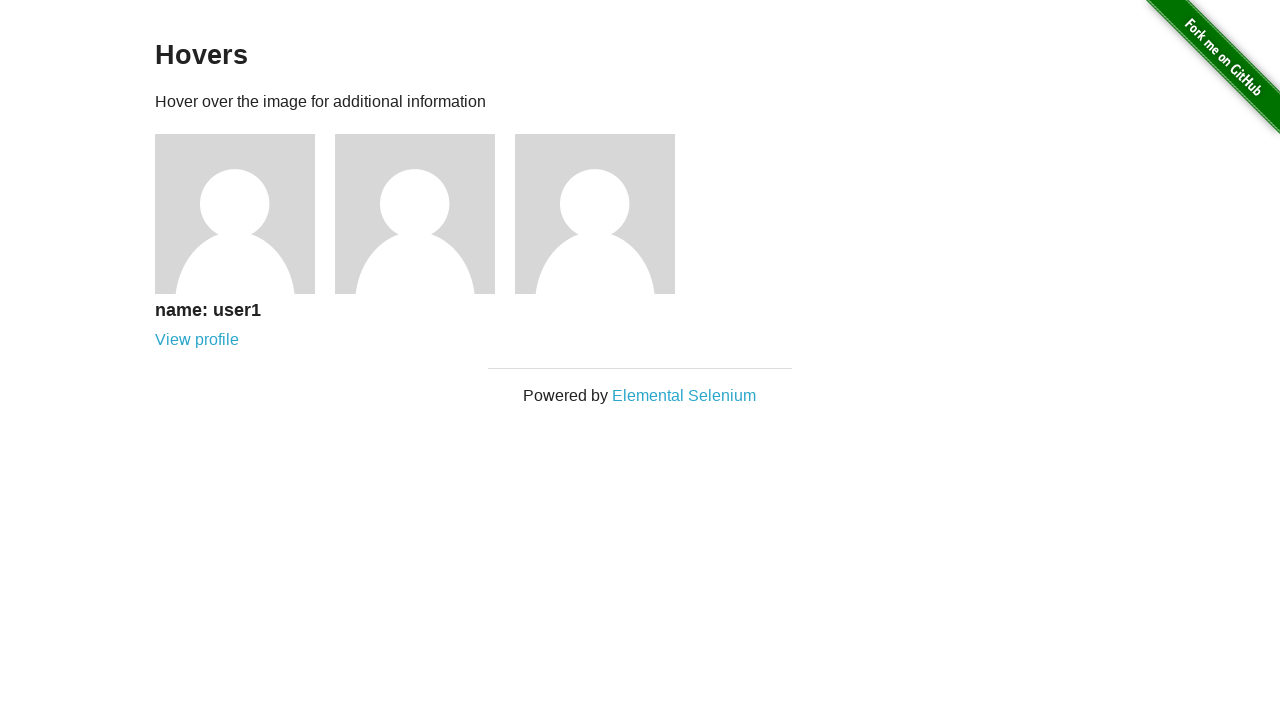